Solves a math problem by reading two numbers from the page, calculating their sum, selecting the result from a dropdown, and submitting the form

Starting URL: http://suninjuly.github.io/selects1.html

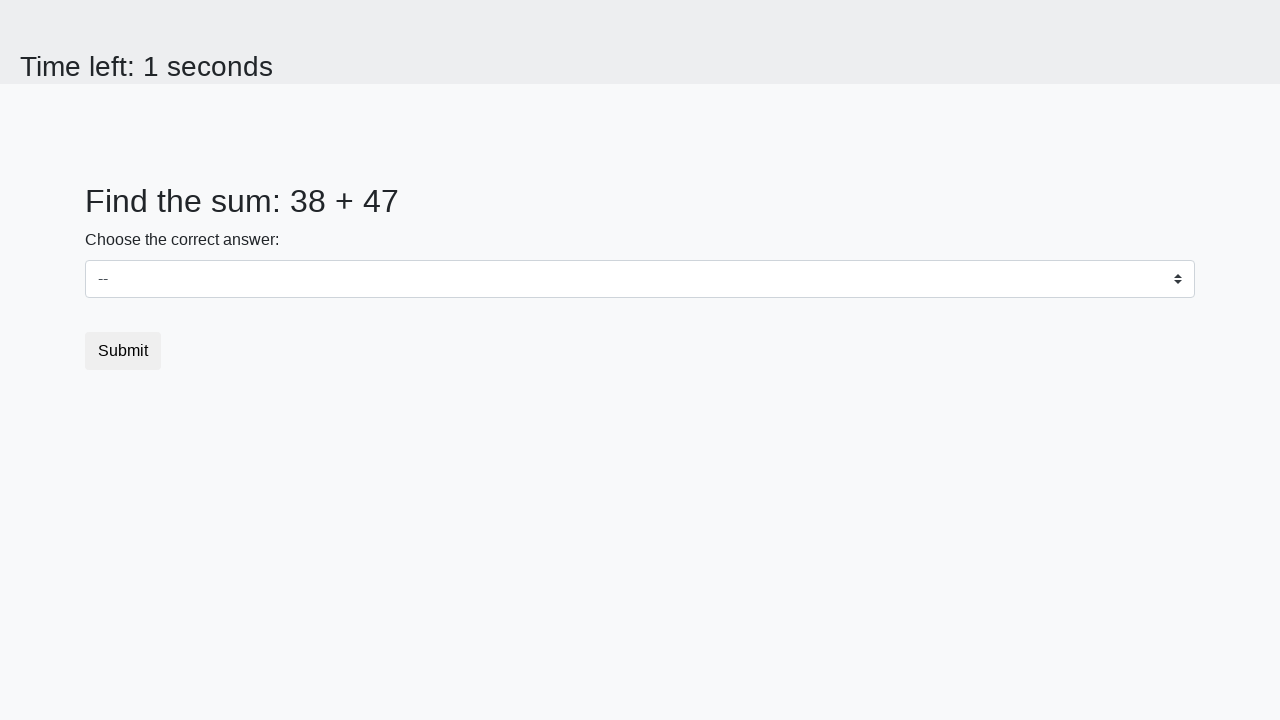

Retrieved first number from #num1 element
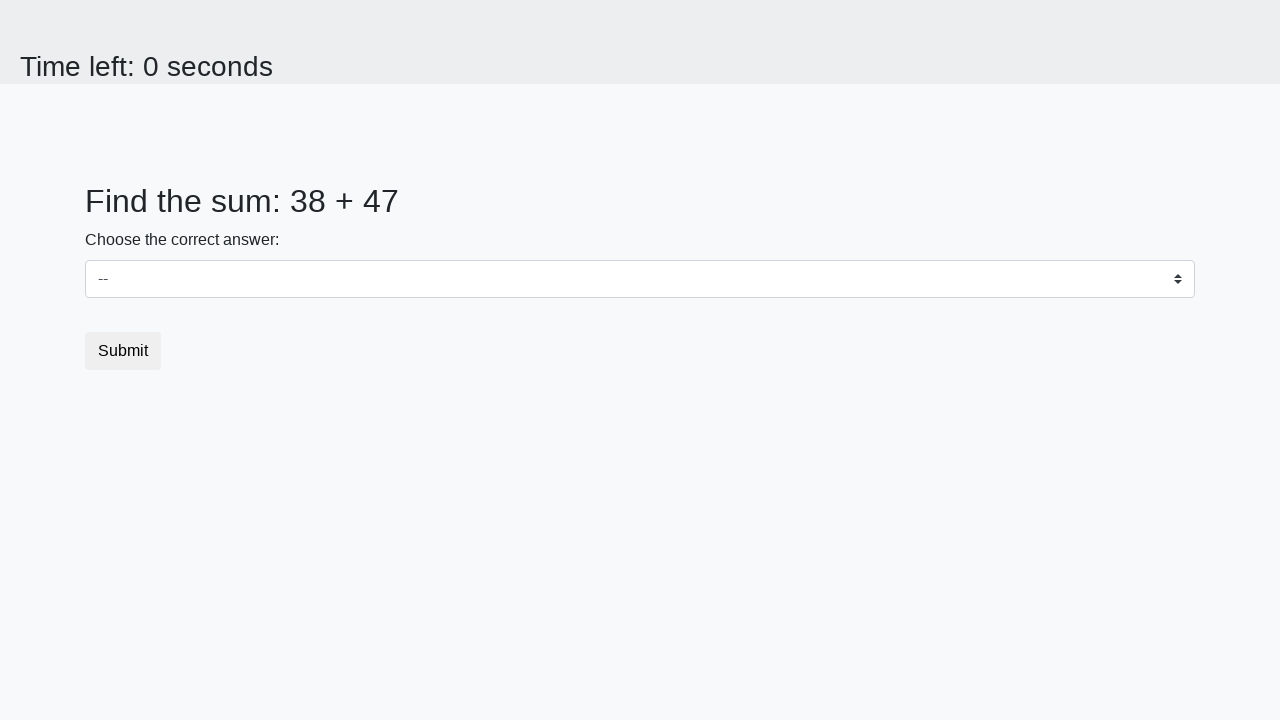

Retrieved second number from #num2 element
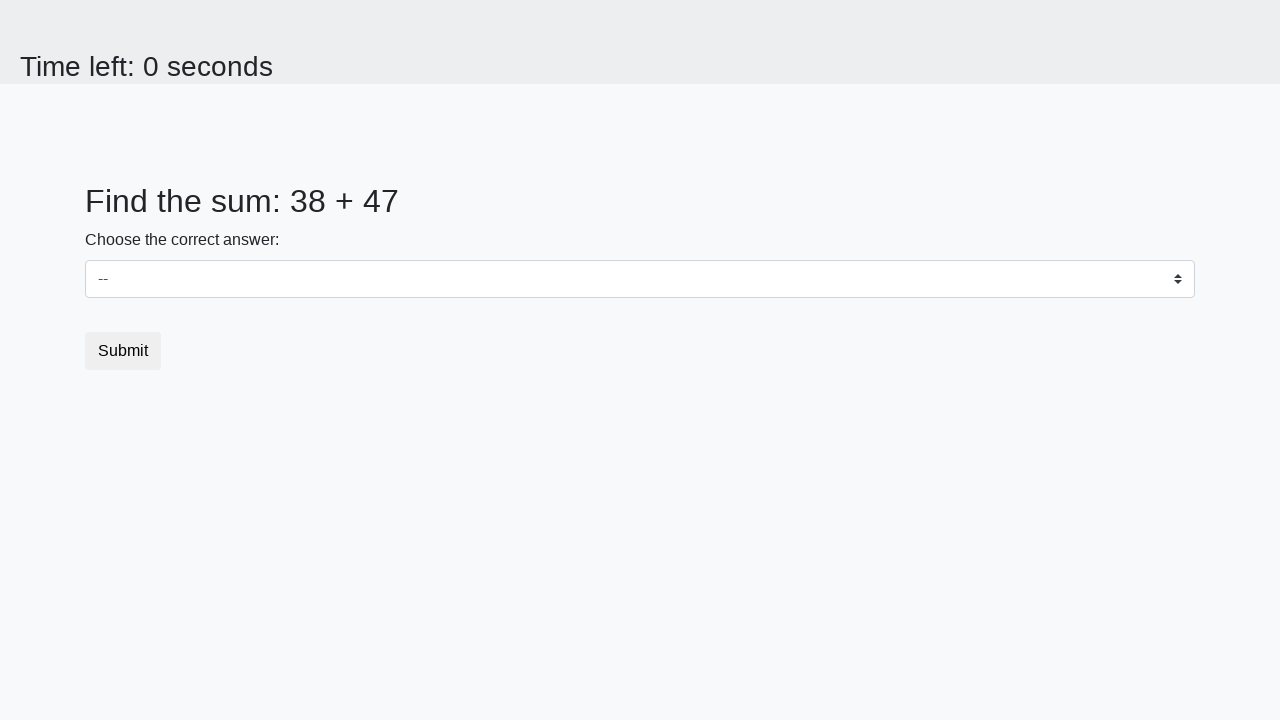

Calculated sum of 38 + 47 = 85
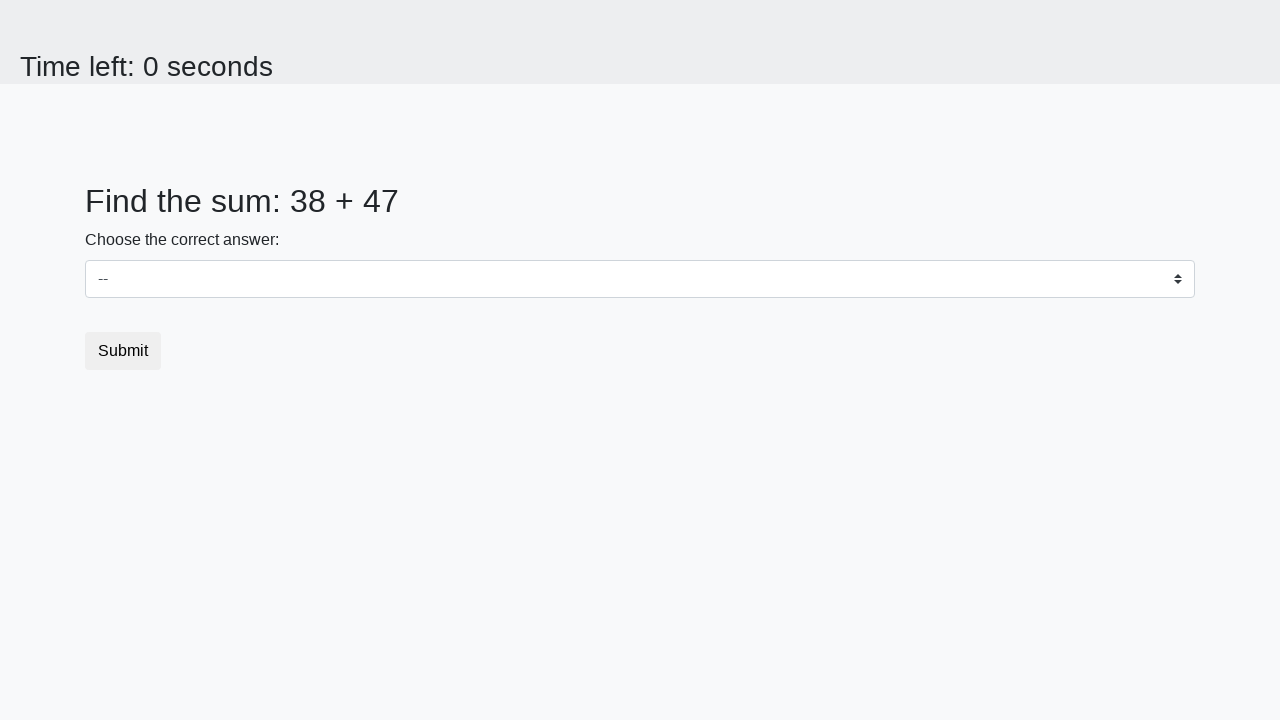

Selected calculated result '85' from dropdown on select
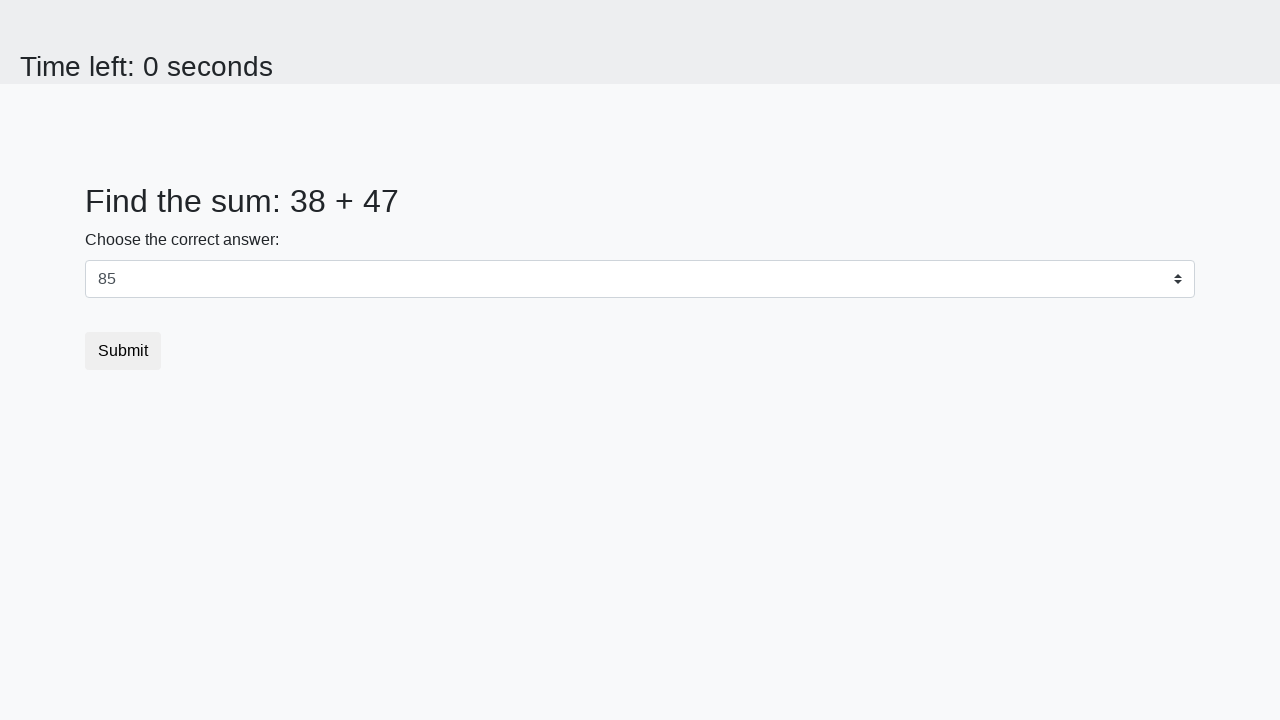

Clicked submit button to complete form at (123, 351) on button.btn
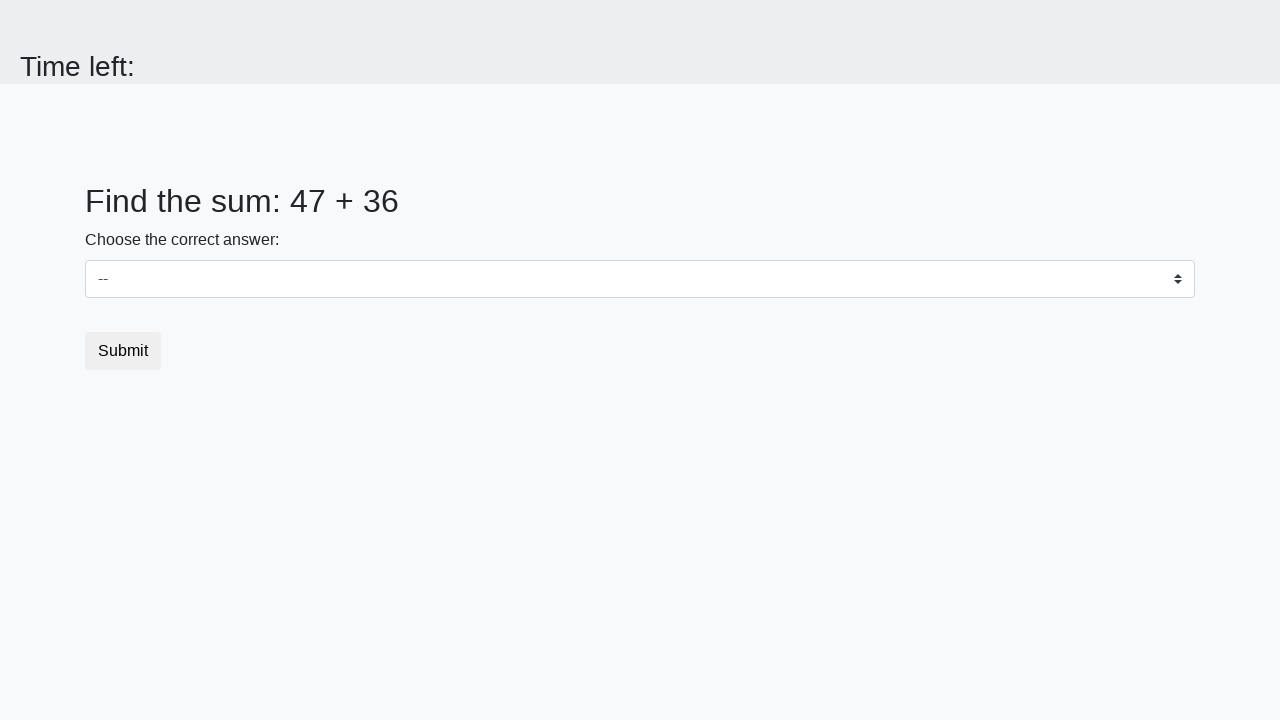

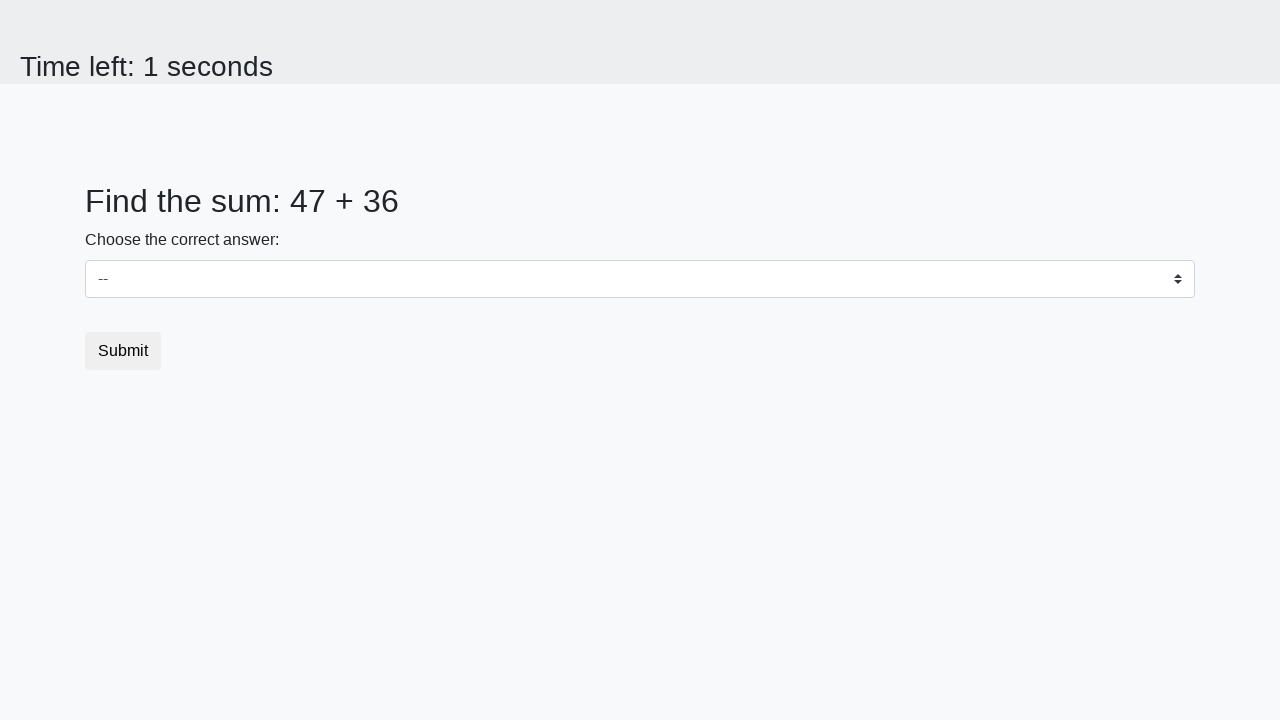